Tests interaction with a single checkbox by checking its display, enabled, and selected status, then clicking it

Starting URL: https://testautomationpractice.blogspot.com/

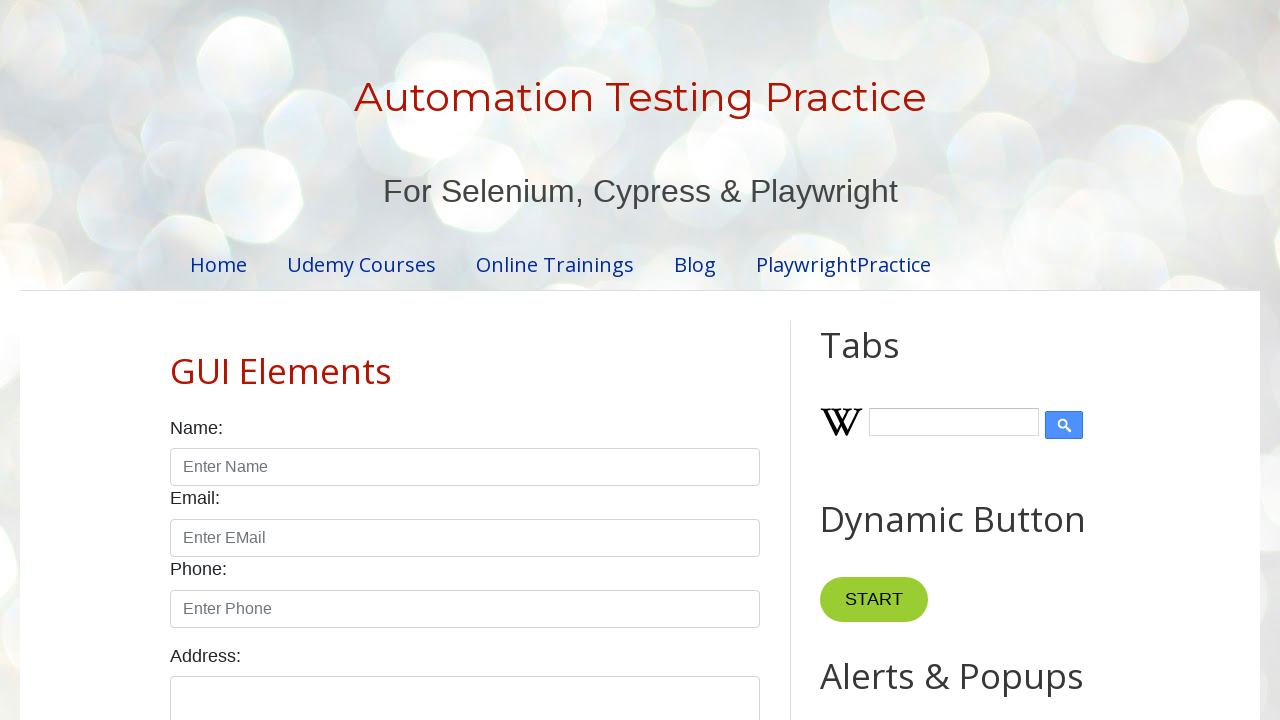

Waited for Monday checkbox to be present
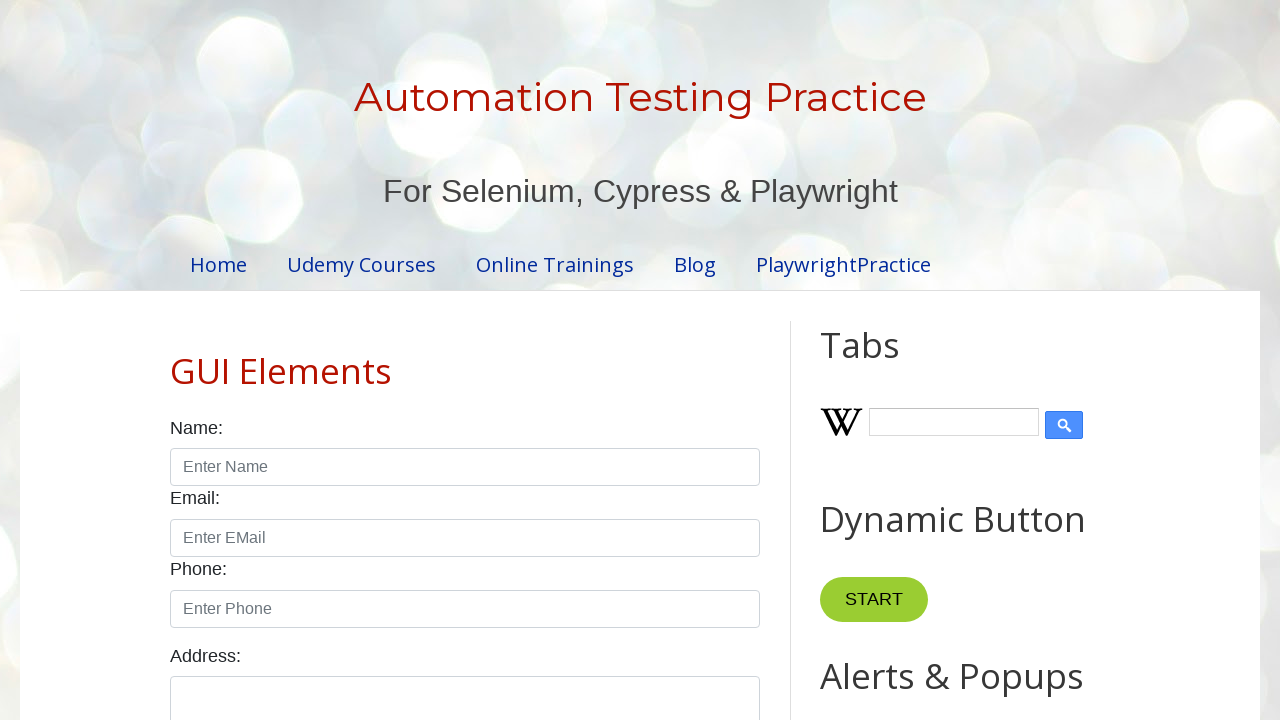

Located Monday checkbox element
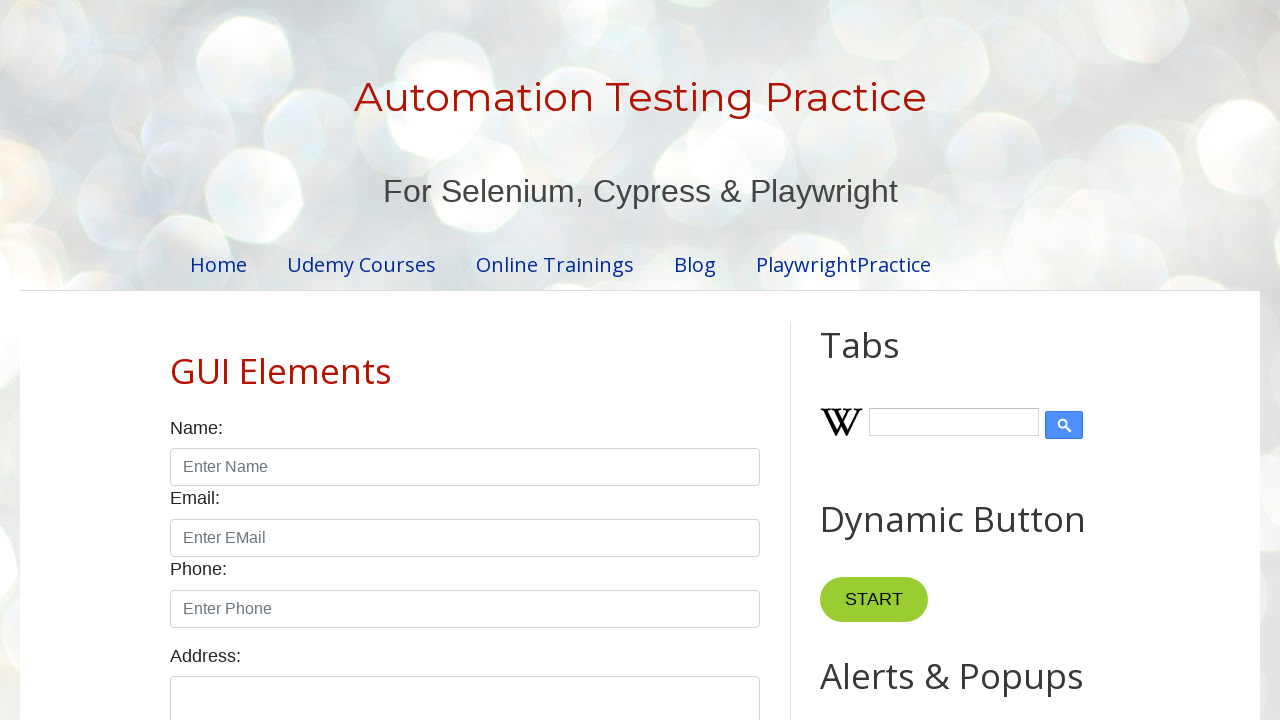

Checked if Monday checkbox is visible
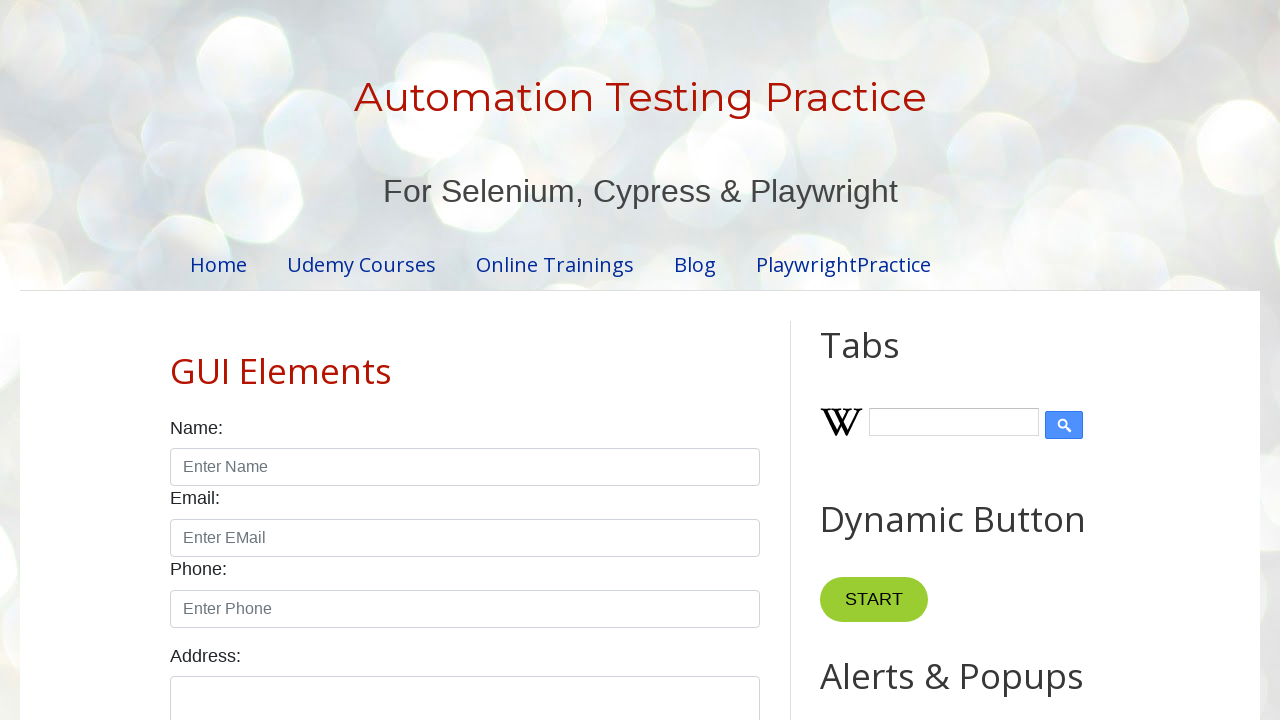

Checked if Monday checkbox is enabled
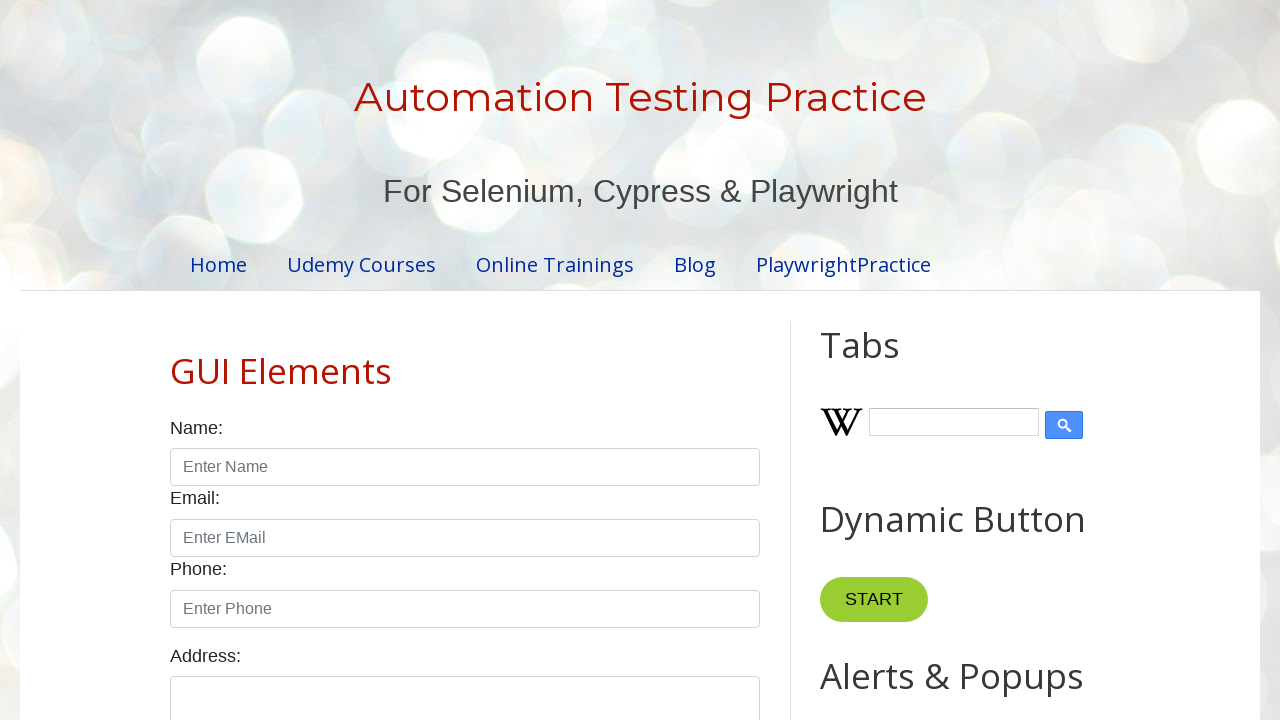

Checked if Monday checkbox is selected initially
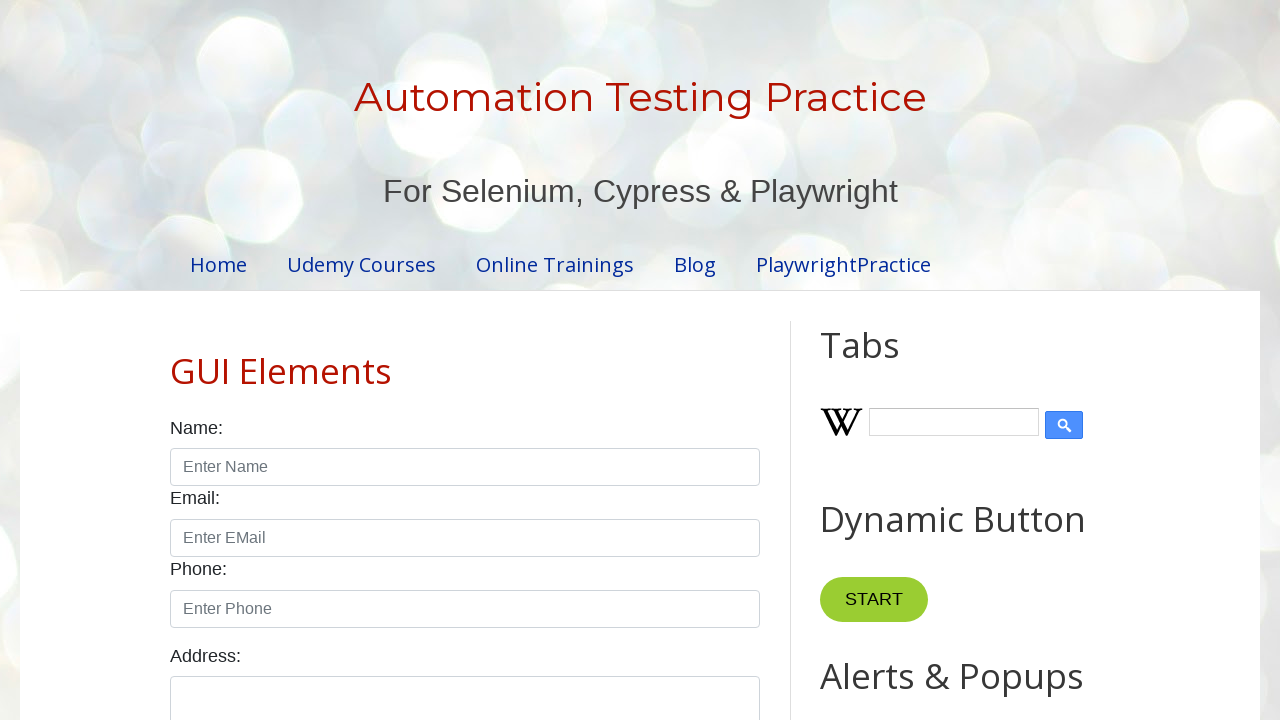

Clicked the Monday checkbox at (272, 360) on input#monday
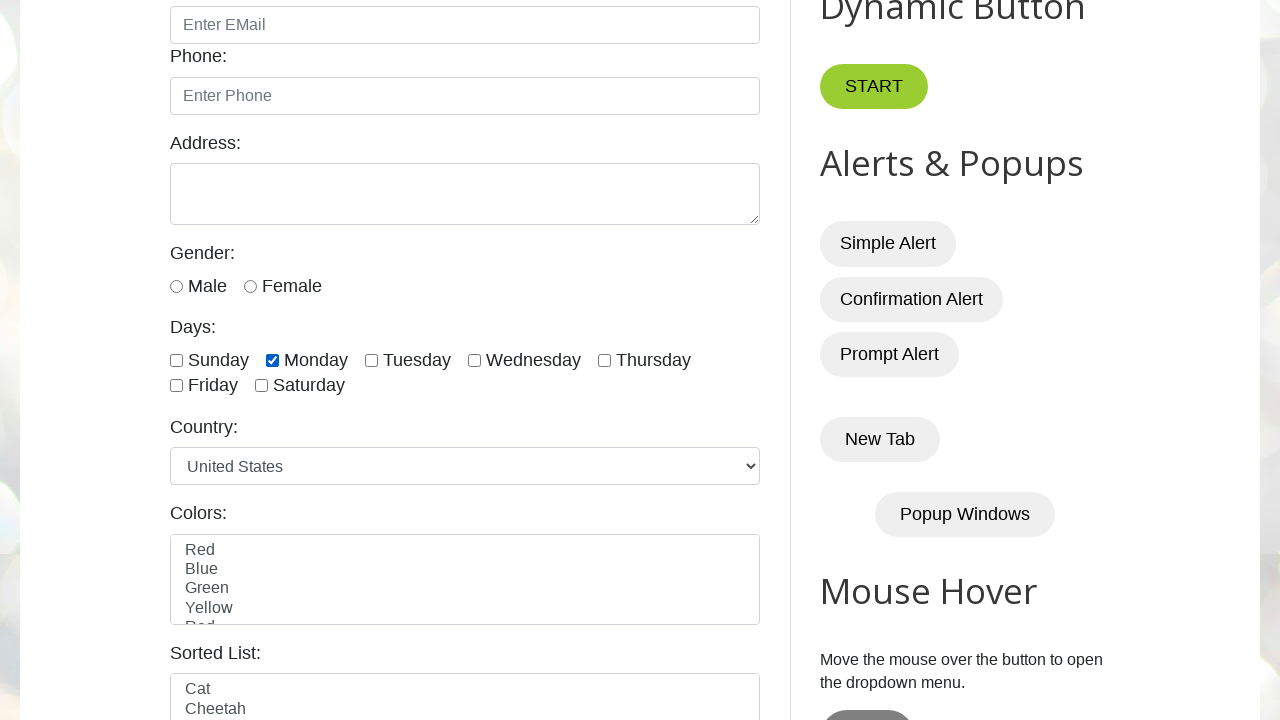

Verified Monday checkbox is selected after clicking
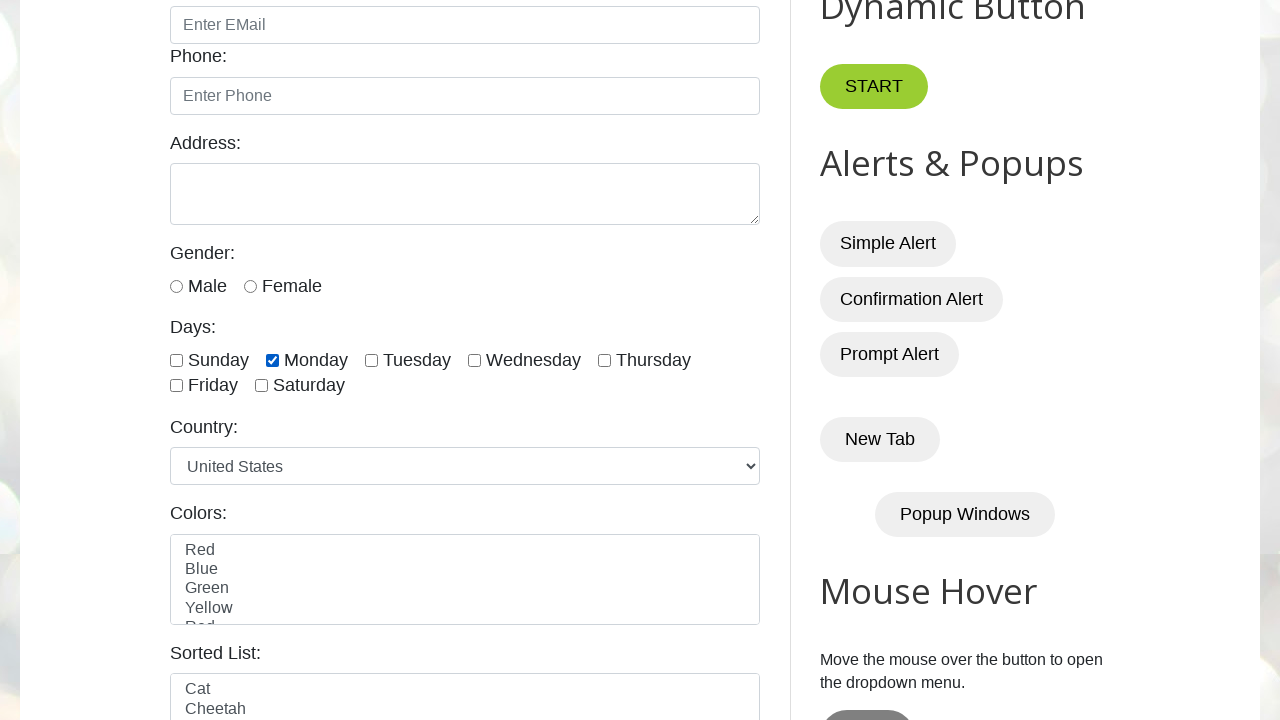

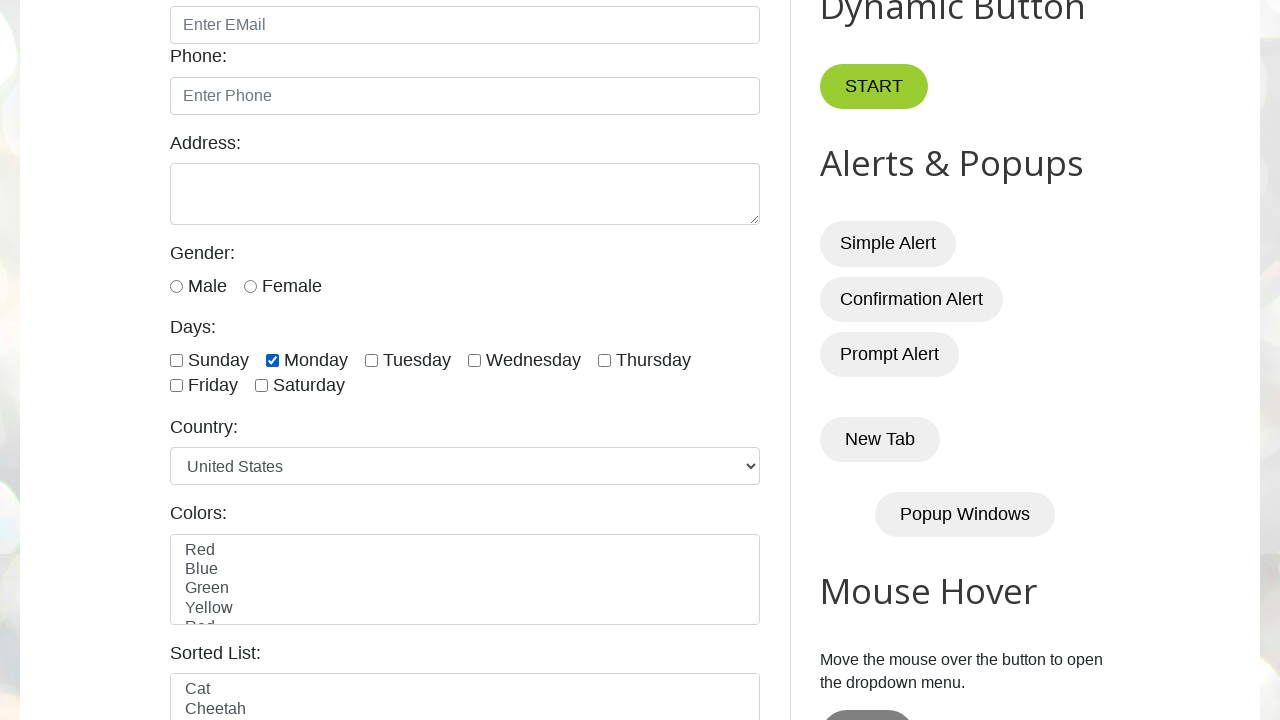